Tests the VAT calculator by entering a price before tax and a VAT rate to calculate the final VAT inclusive price

Starting URL: https://www.calculator.net/vat-calculator.html

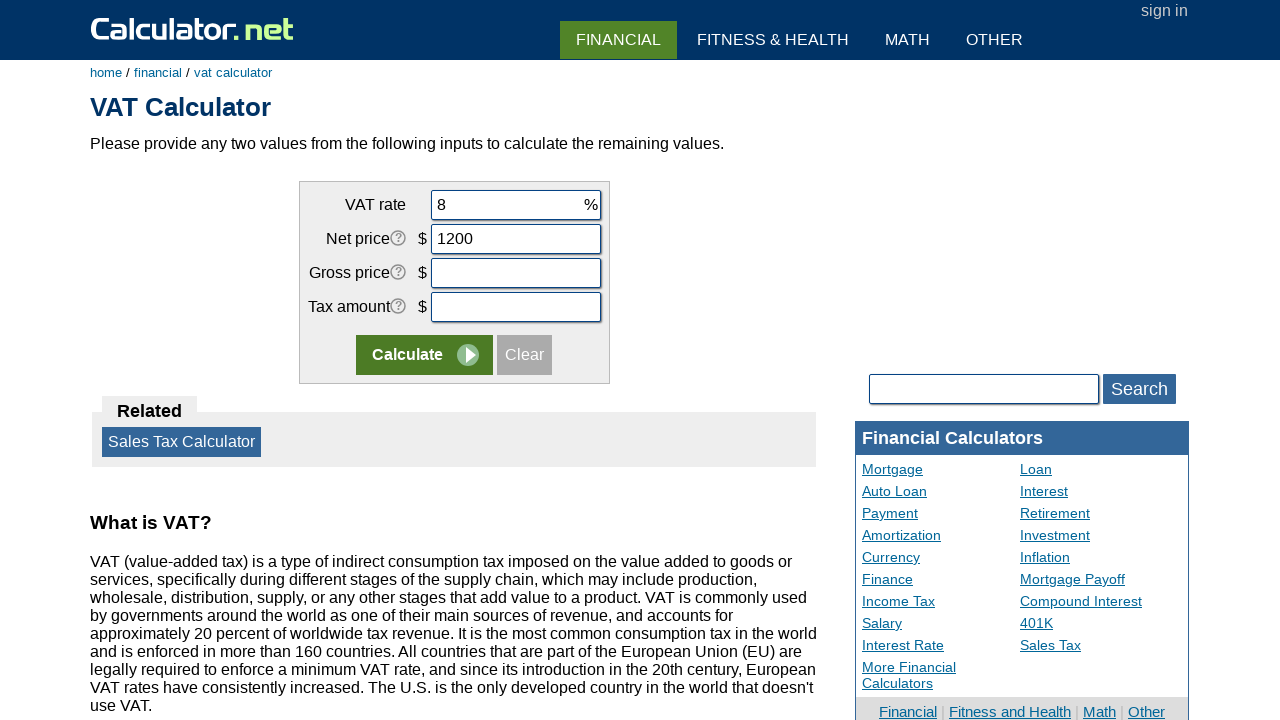

Filled 'Price Before Tax' field with '25' on input[name='beforetax']
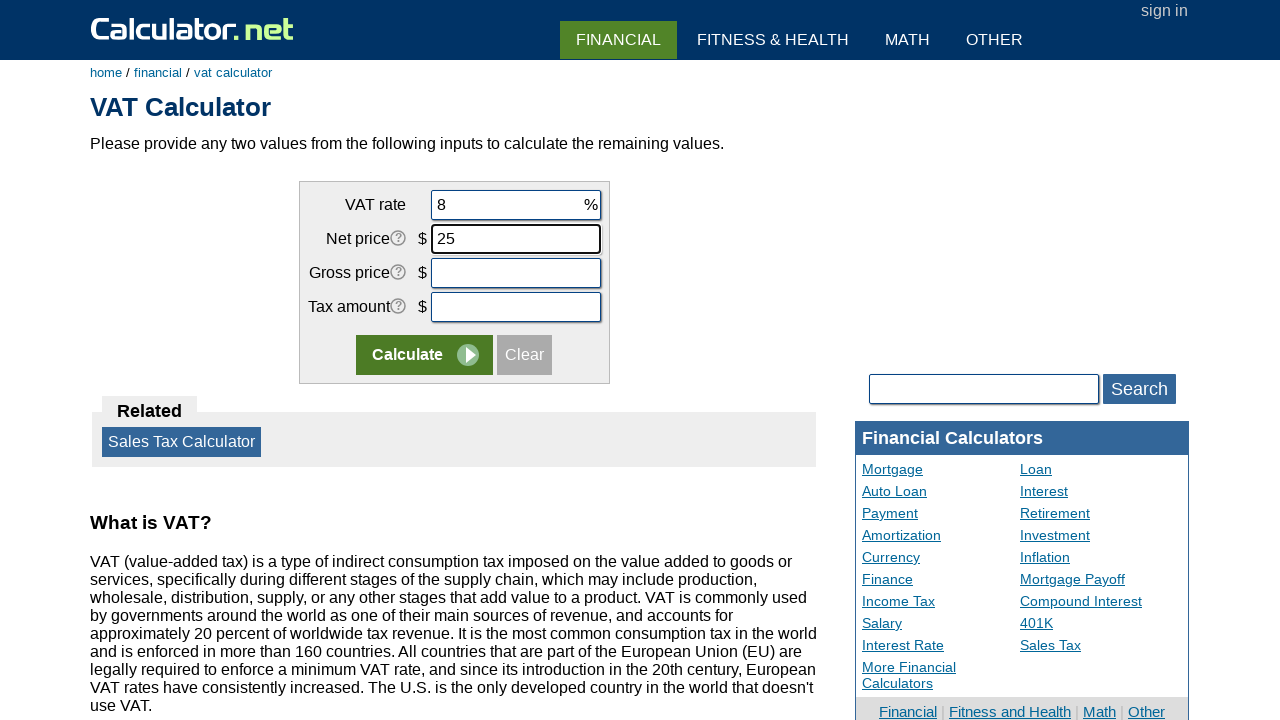

Filled VAT rate field with '15' on input[name='taxrate']
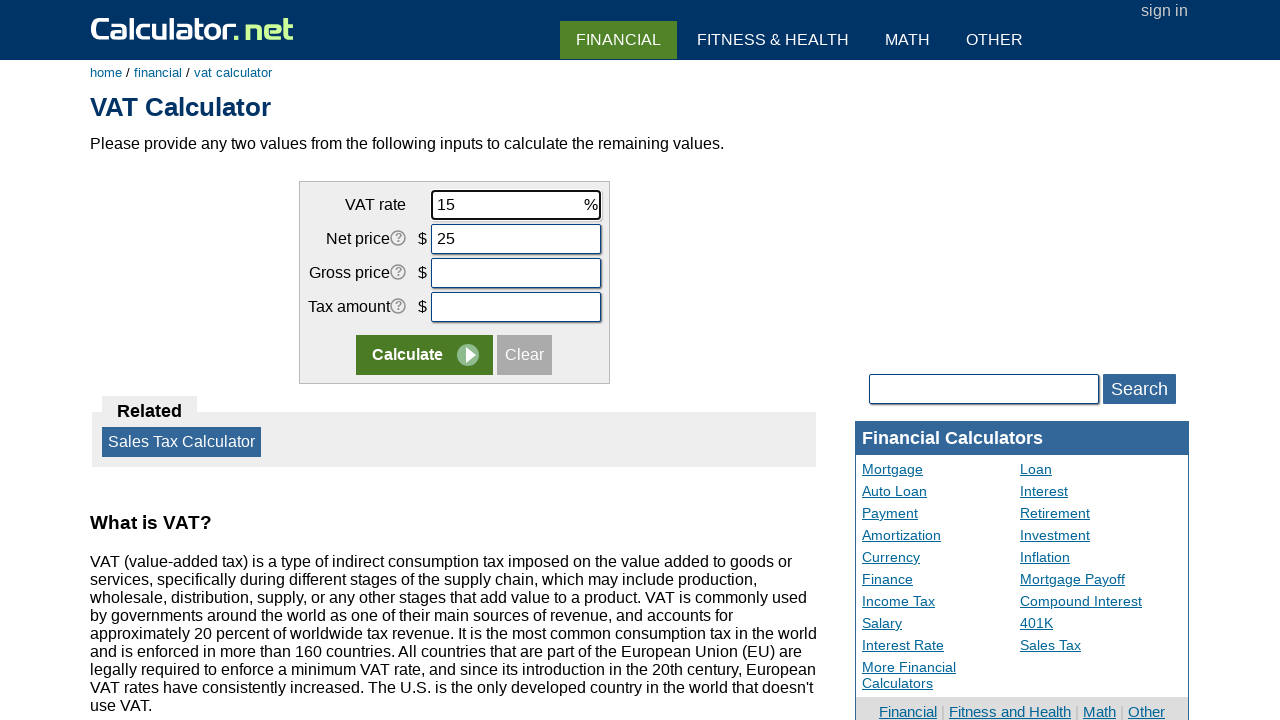

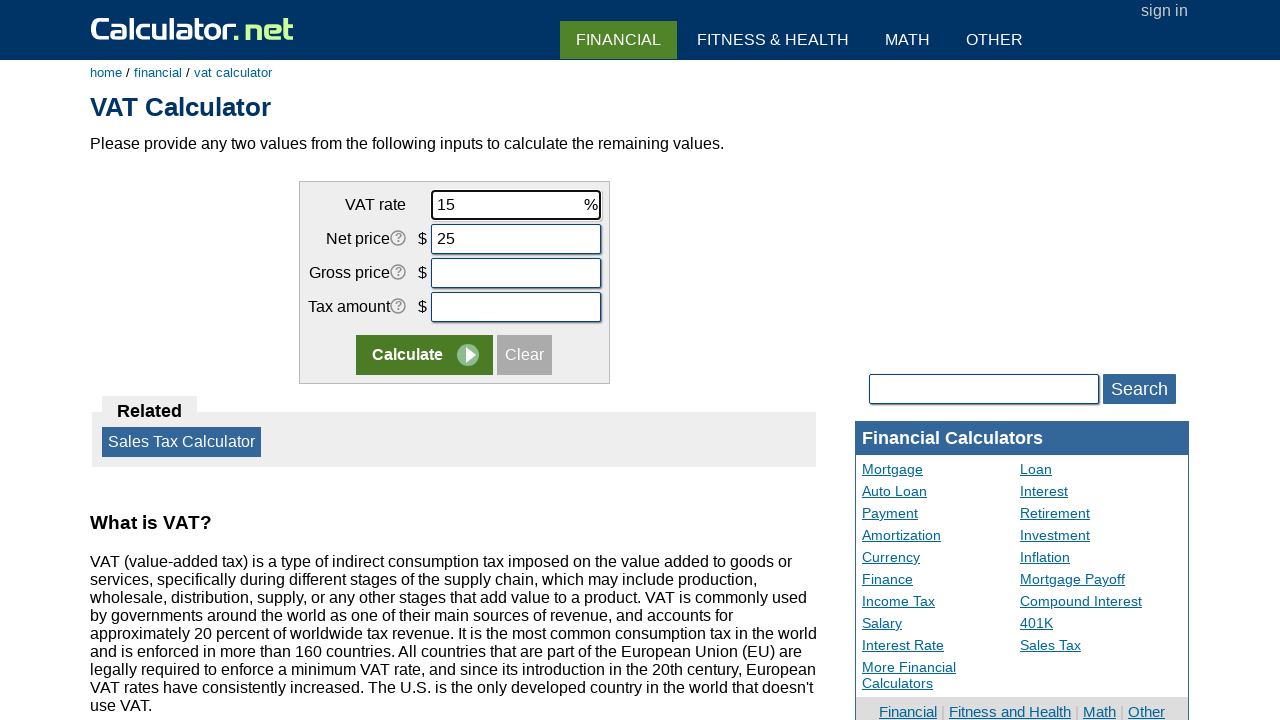